Tests that edits are cancelled when pressing Escape key

Starting URL: https://demo.playwright.dev/todomvc

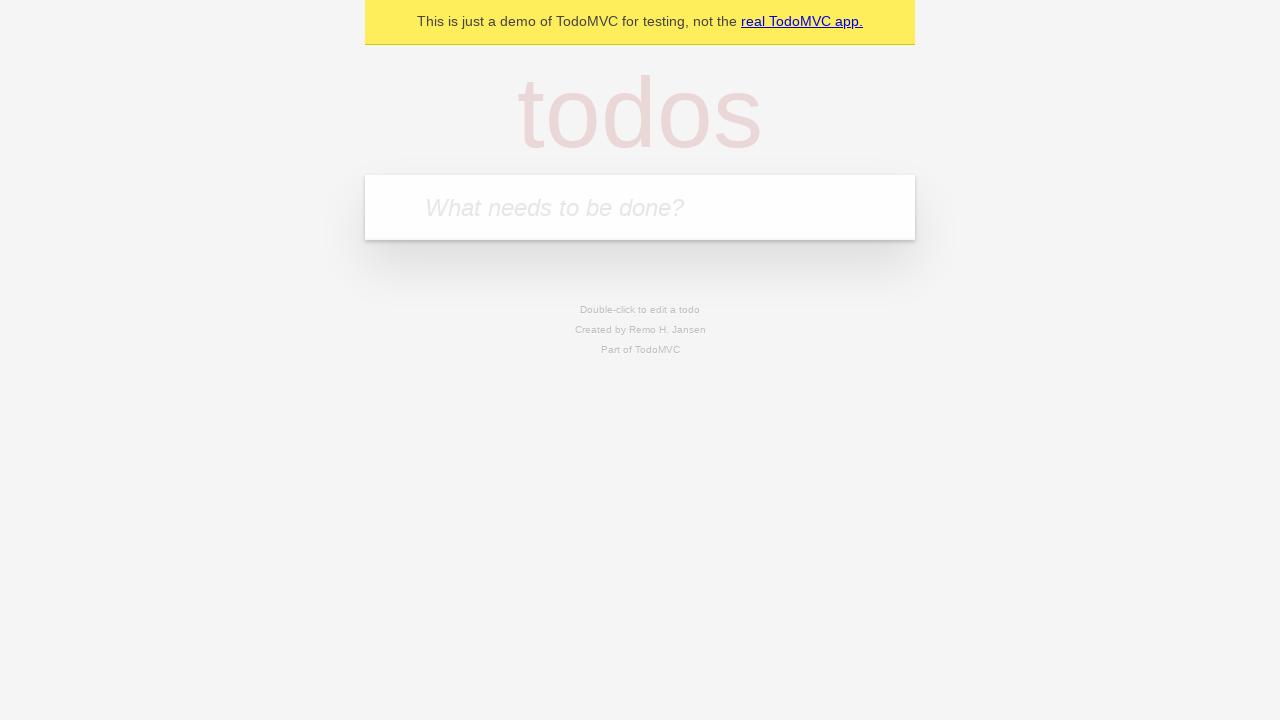

Filled todo input with 'buy some cheese' on internal:attr=[placeholder="What needs to be done?"i]
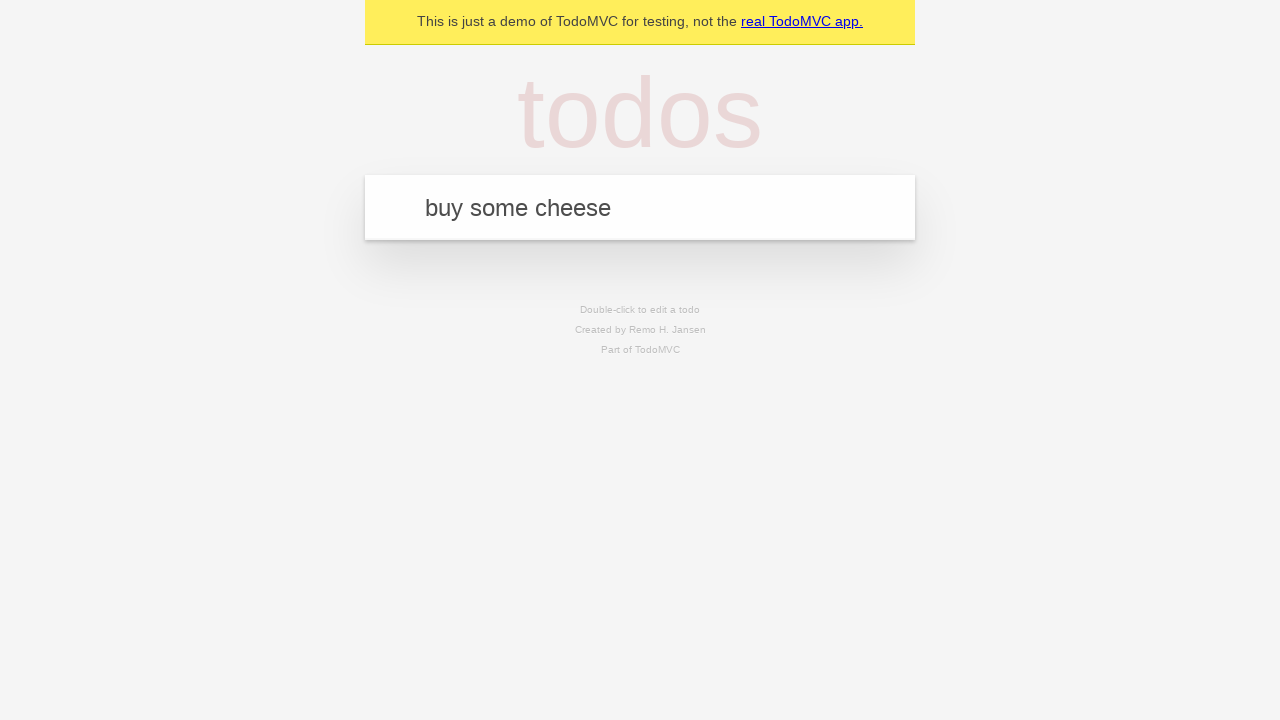

Pressed Enter to create first todo on internal:attr=[placeholder="What needs to be done?"i]
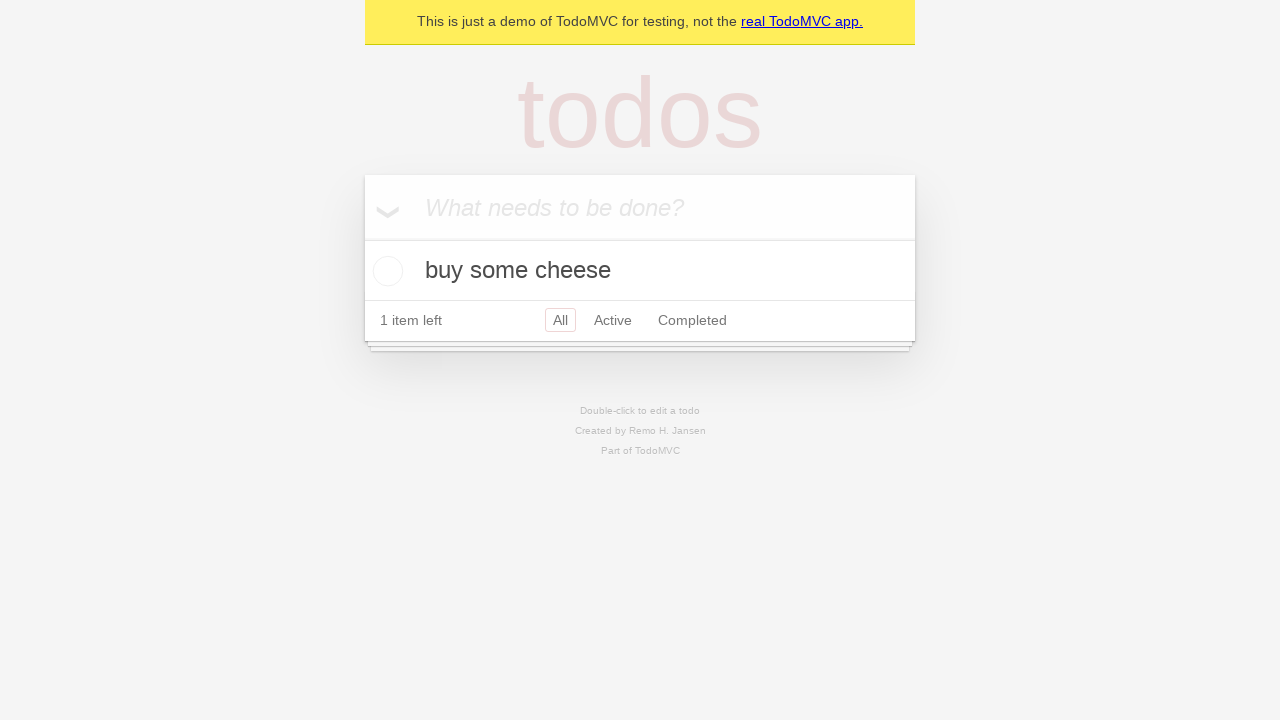

Filled todo input with 'feed the cat' on internal:attr=[placeholder="What needs to be done?"i]
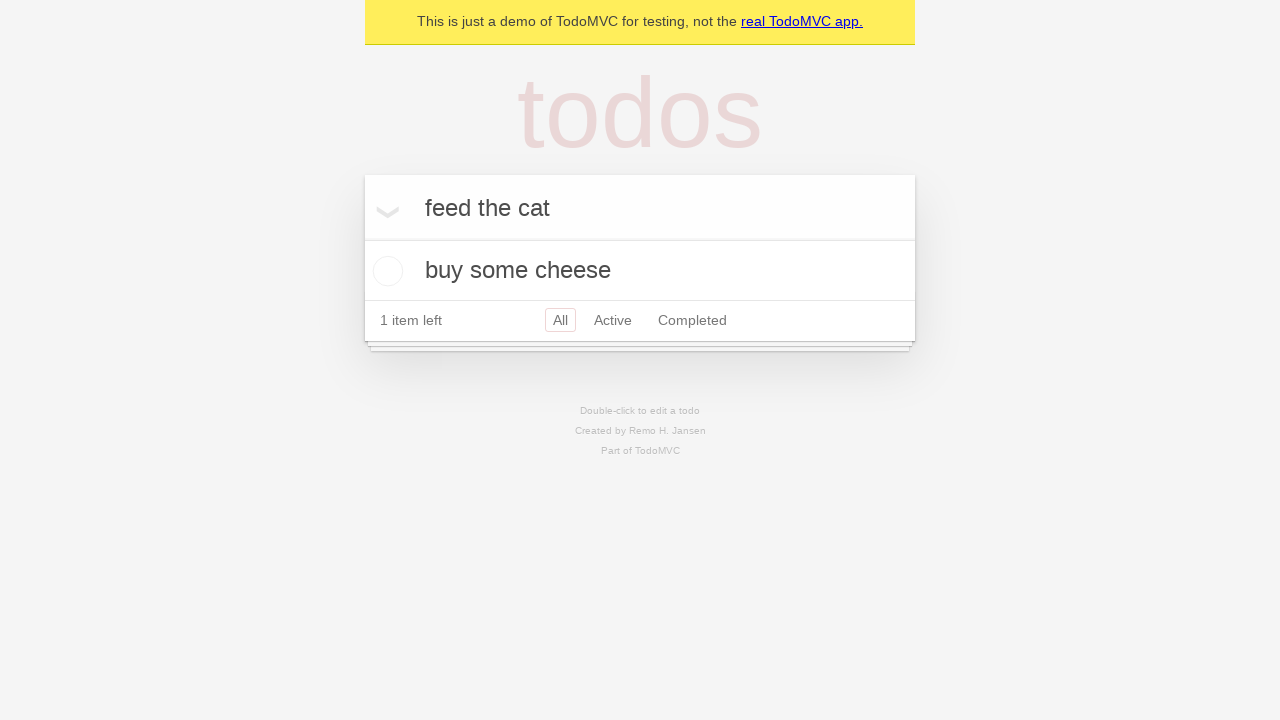

Pressed Enter to create second todo on internal:attr=[placeholder="What needs to be done?"i]
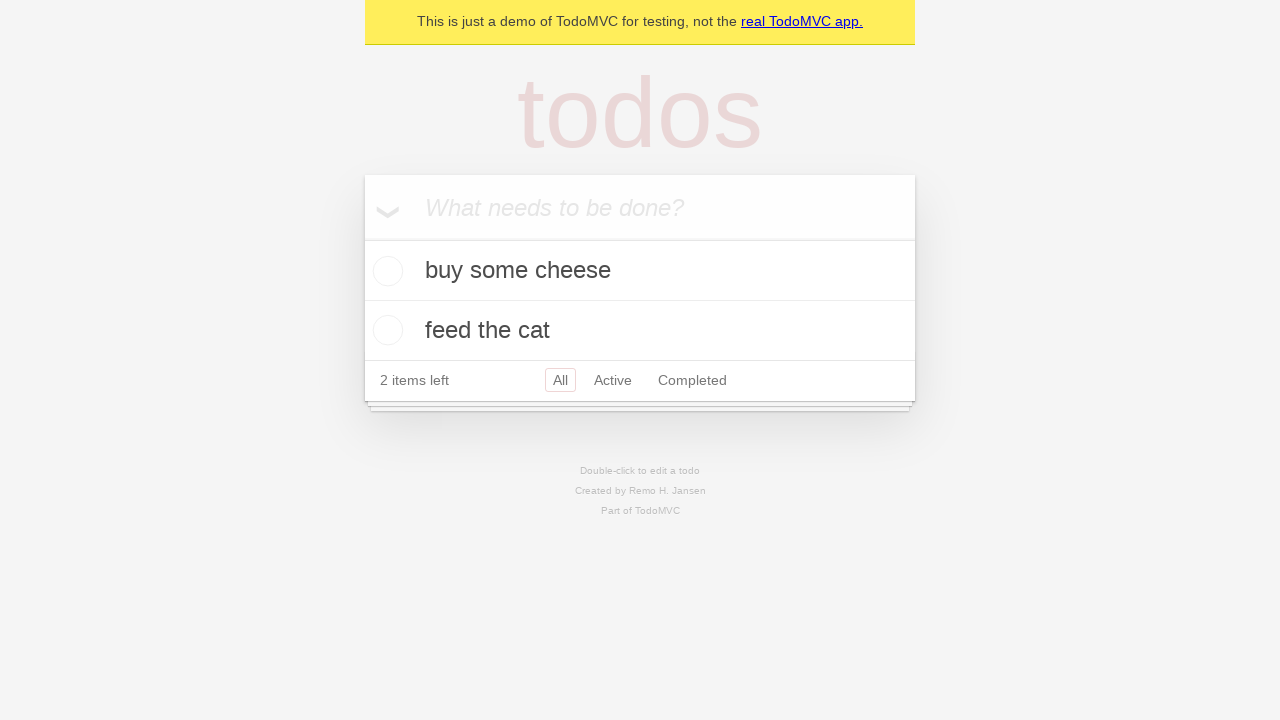

Filled todo input with 'book a doctors appointment' on internal:attr=[placeholder="What needs to be done?"i]
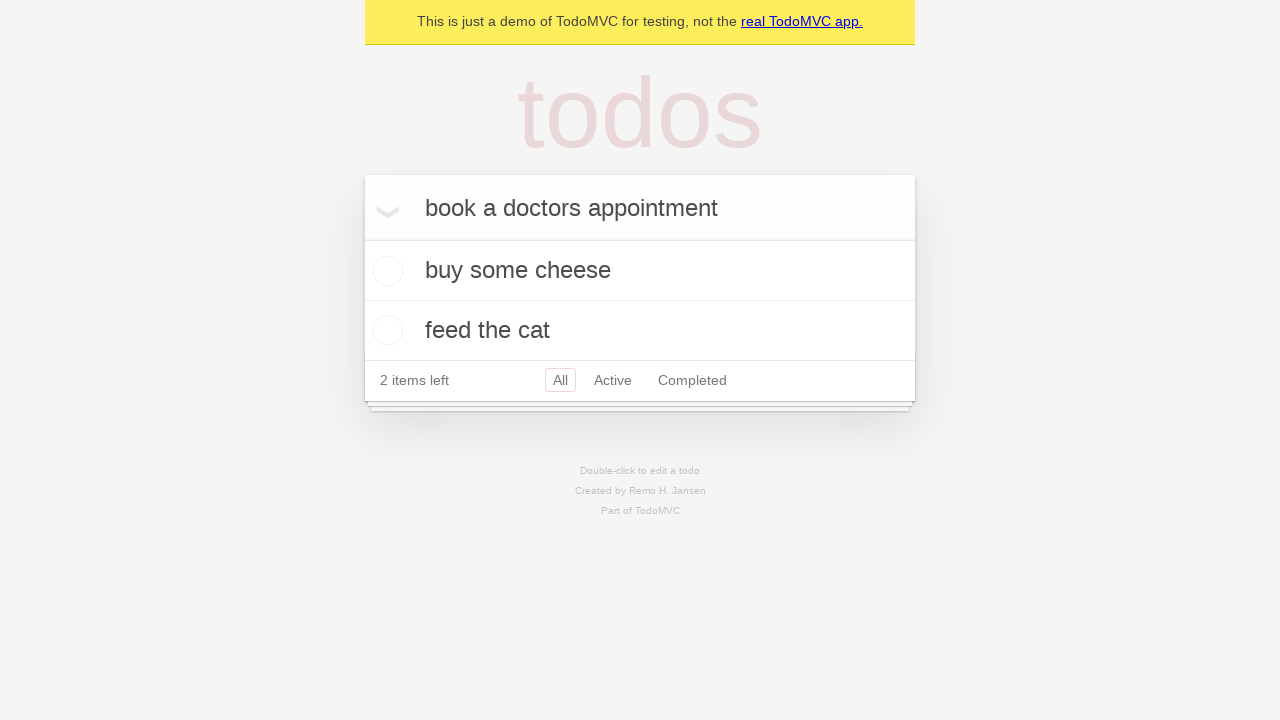

Pressed Enter to create third todo on internal:attr=[placeholder="What needs to be done?"i]
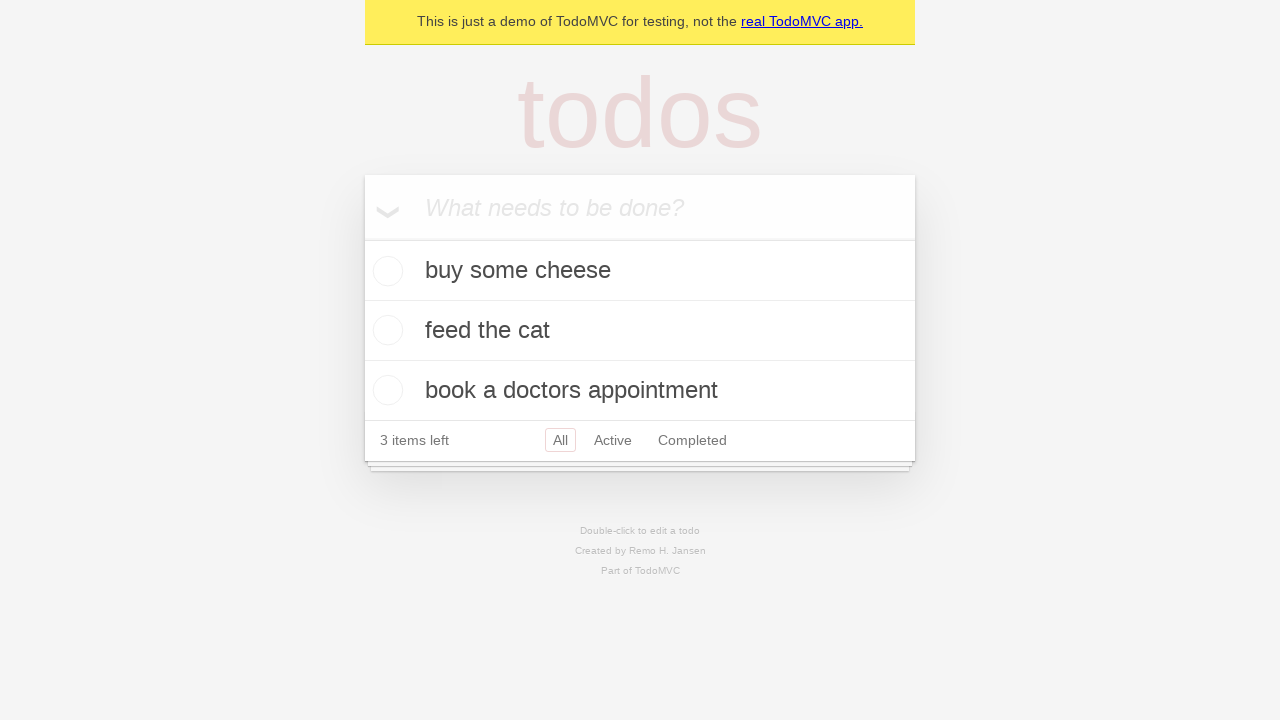

Waited for all 3 todos to be created
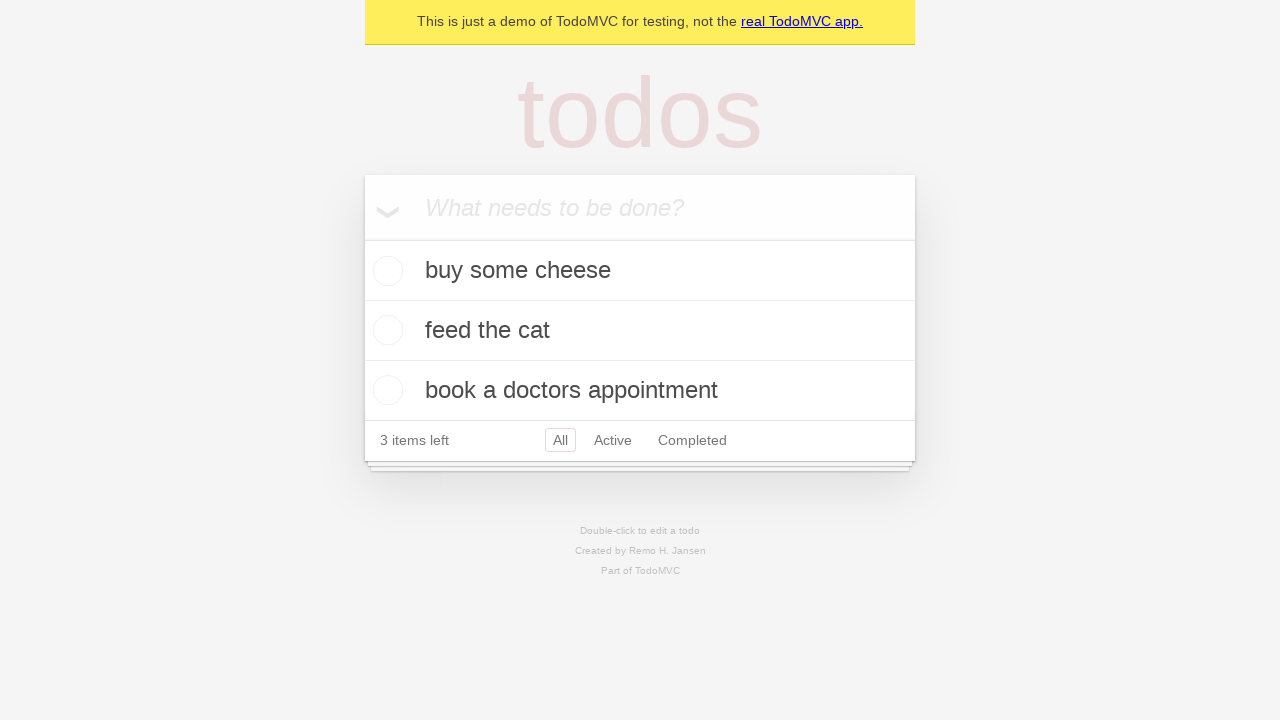

Double-clicked second todo to enter edit mode at (640, 331) on internal:testid=[data-testid="todo-item"s] >> nth=1
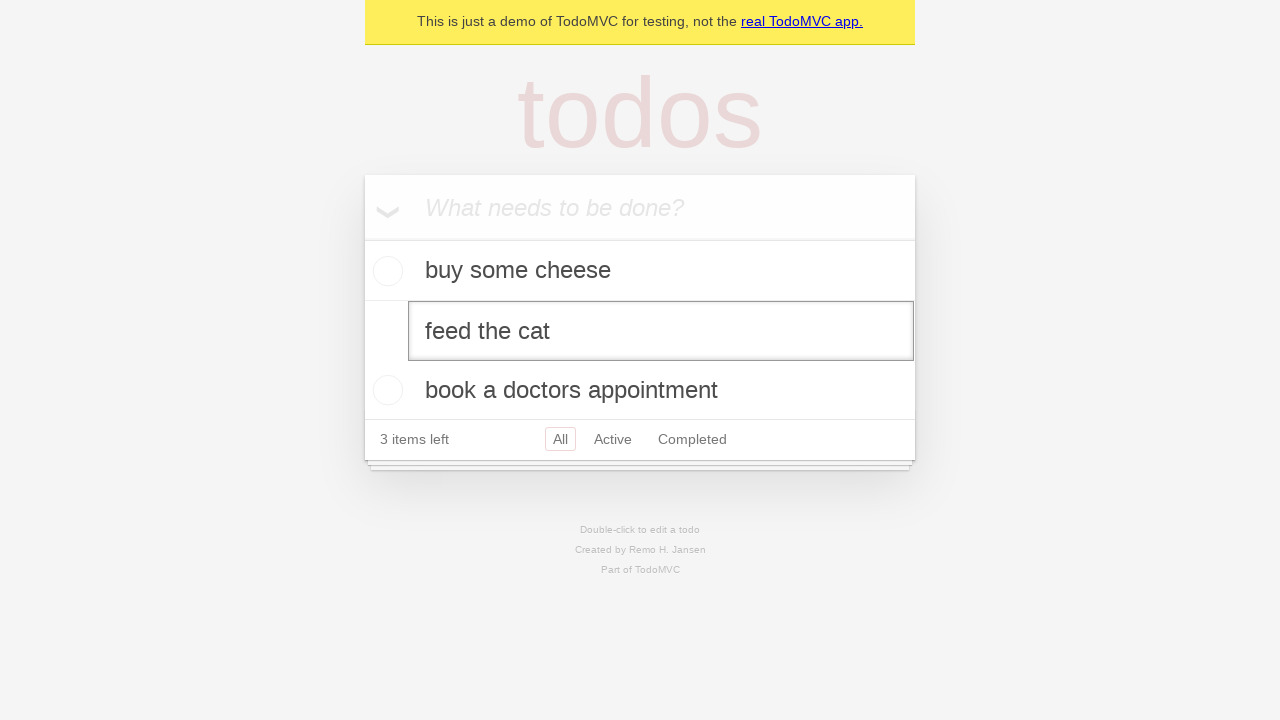

Filled edit field with 'buy some sausages' on internal:testid=[data-testid="todo-item"s] >> nth=1 >> internal:role=textbox[nam
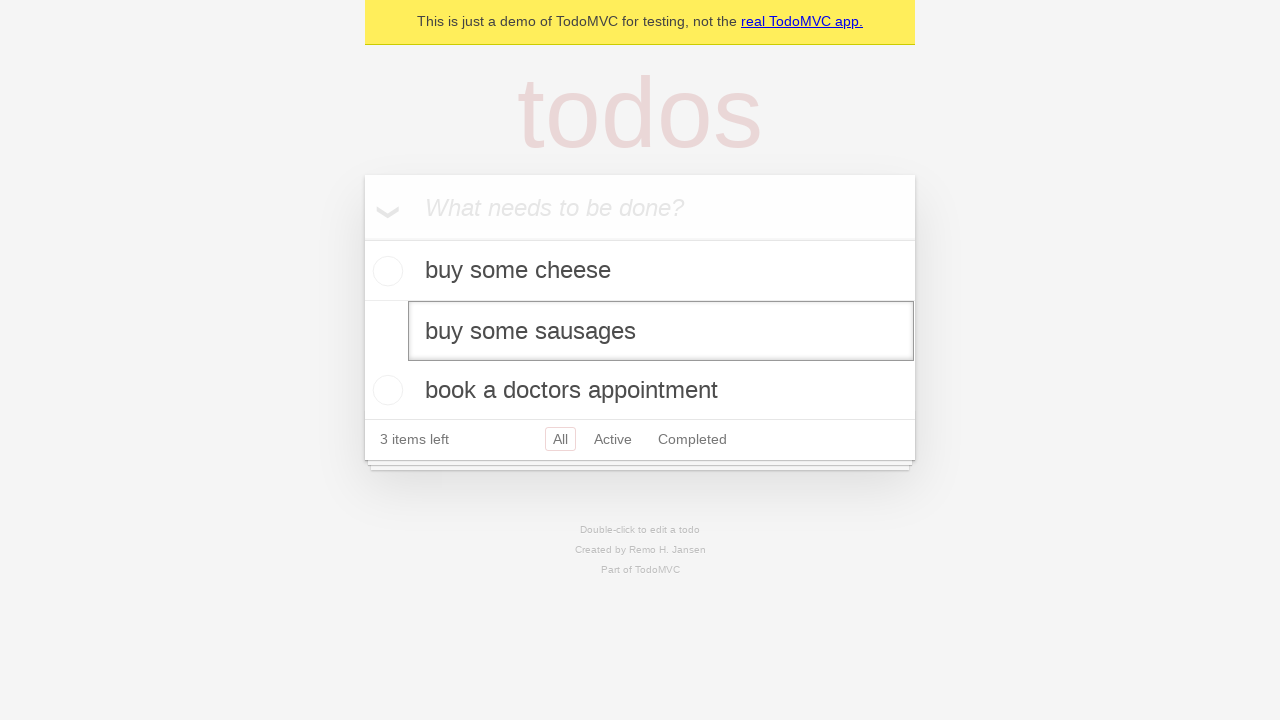

Pressed Escape to cancel edits on second todo on internal:testid=[data-testid="todo-item"s] >> nth=1 >> internal:role=textbox[nam
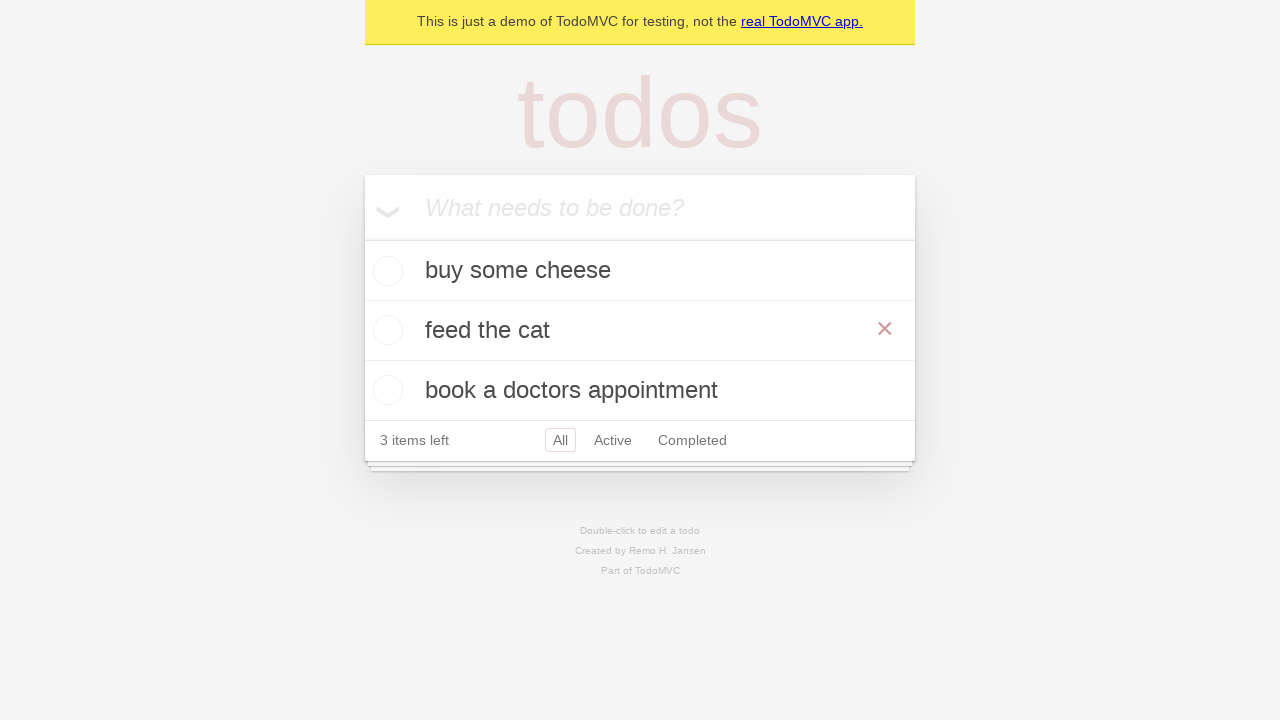

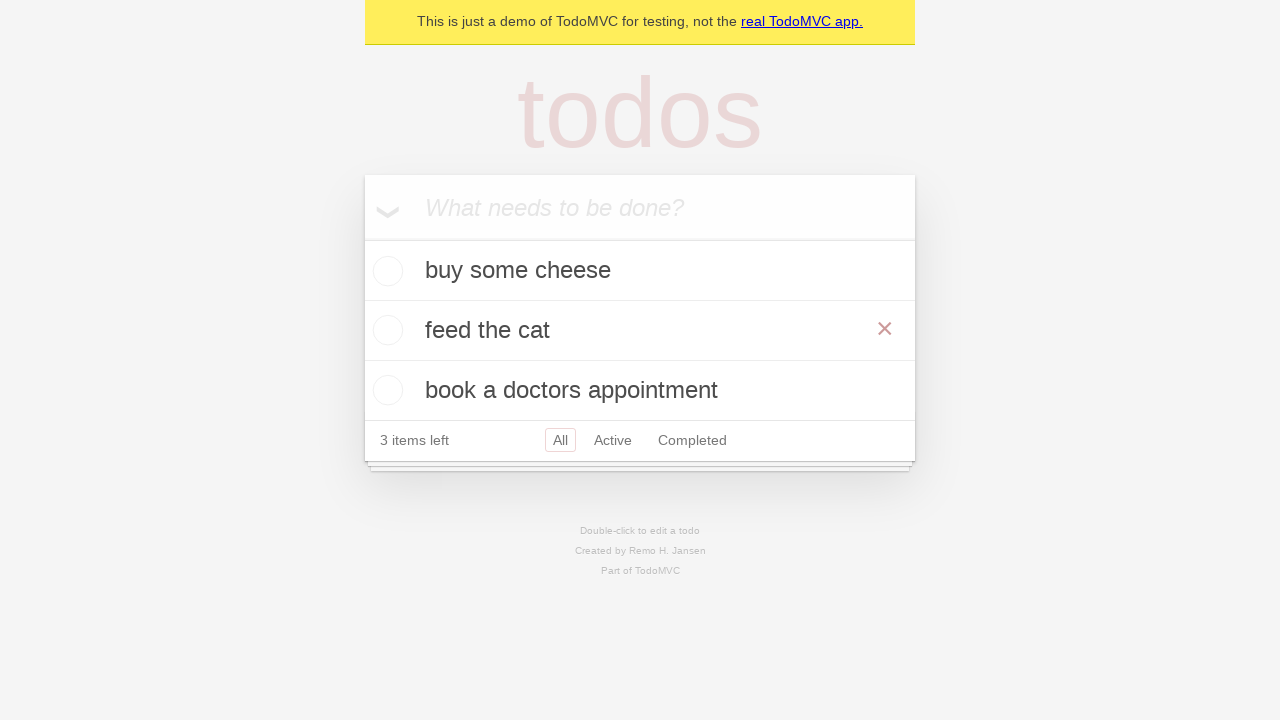